Tests the sequence diagram editor by entering diagram code into the editor, clearing existing content, and triggering an SVG export download

Starting URL: https://sequencediagram.org/

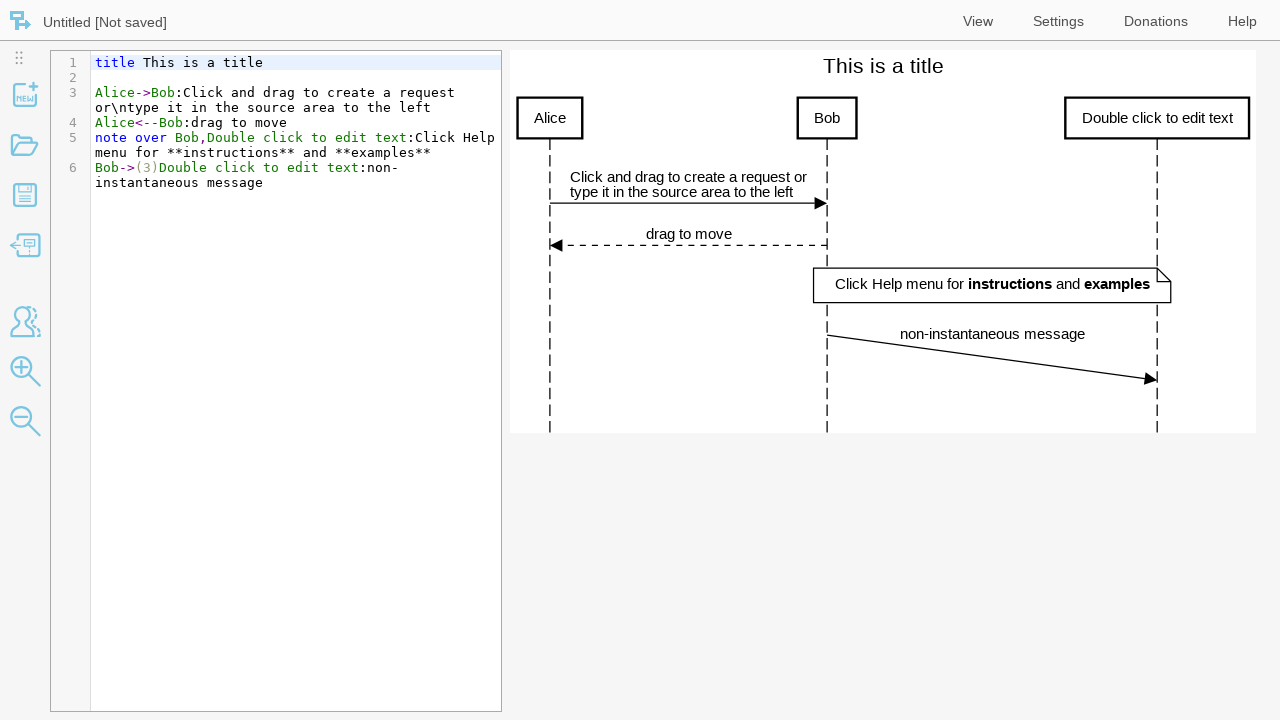

Waited for page to load (500ms)
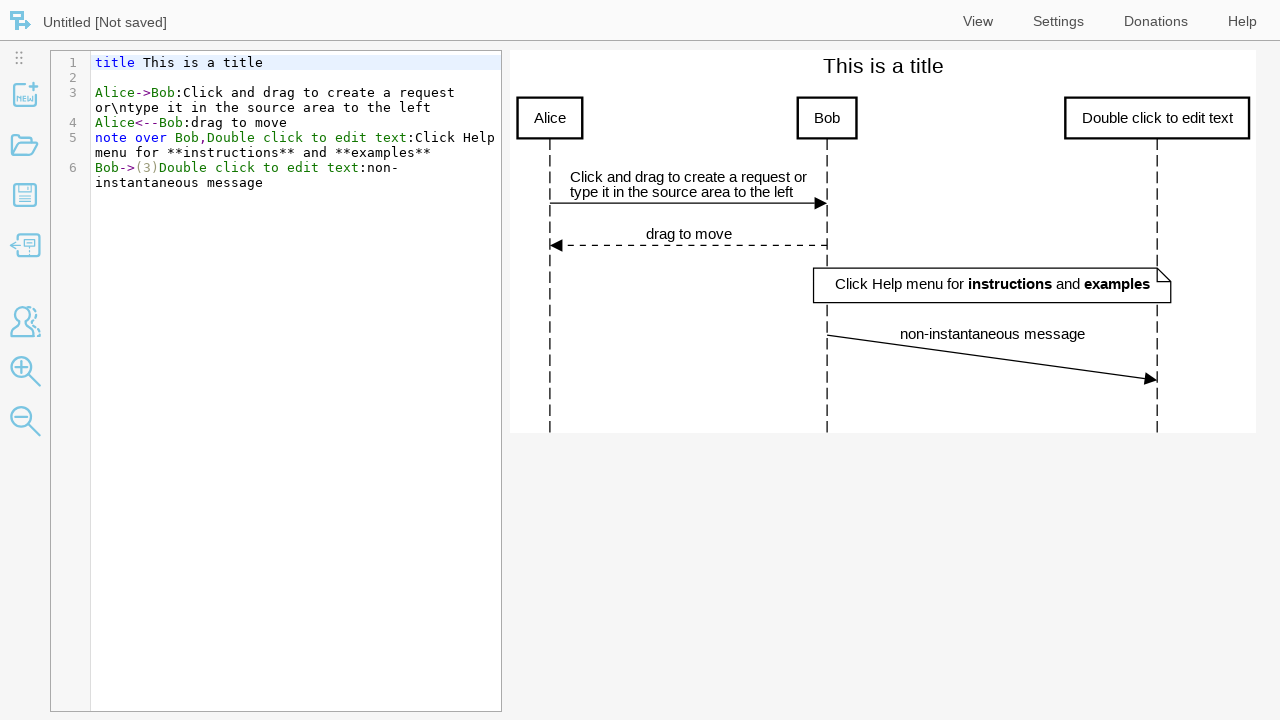

Focused on CodeMirror text editor on div.CodeMirror textarea
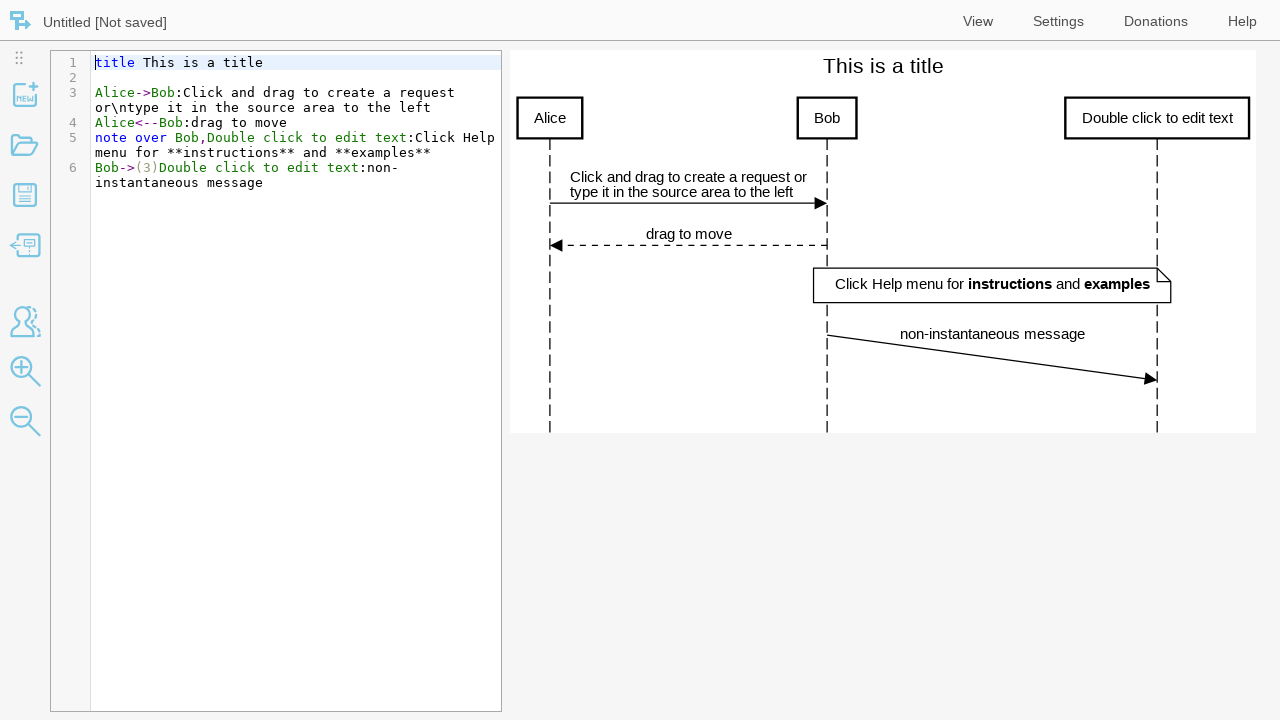

Selected all text in editor (Ctrl+A)
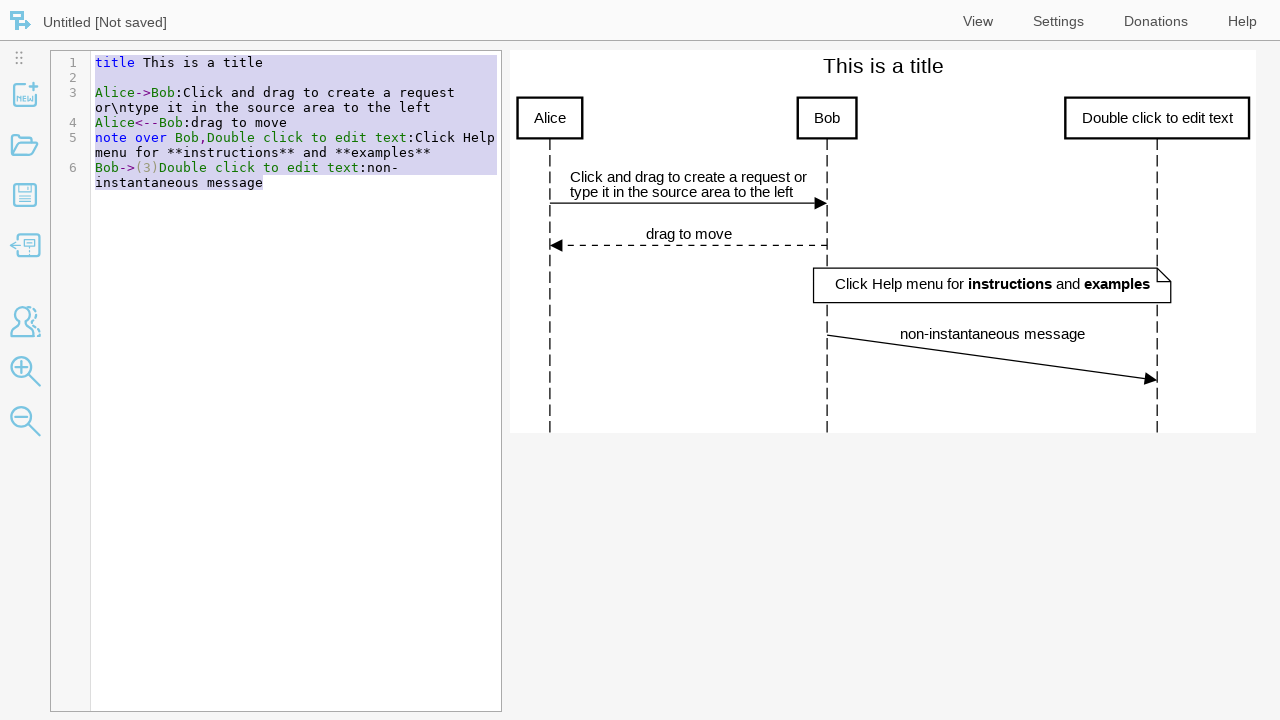

Deleted selected text from editor
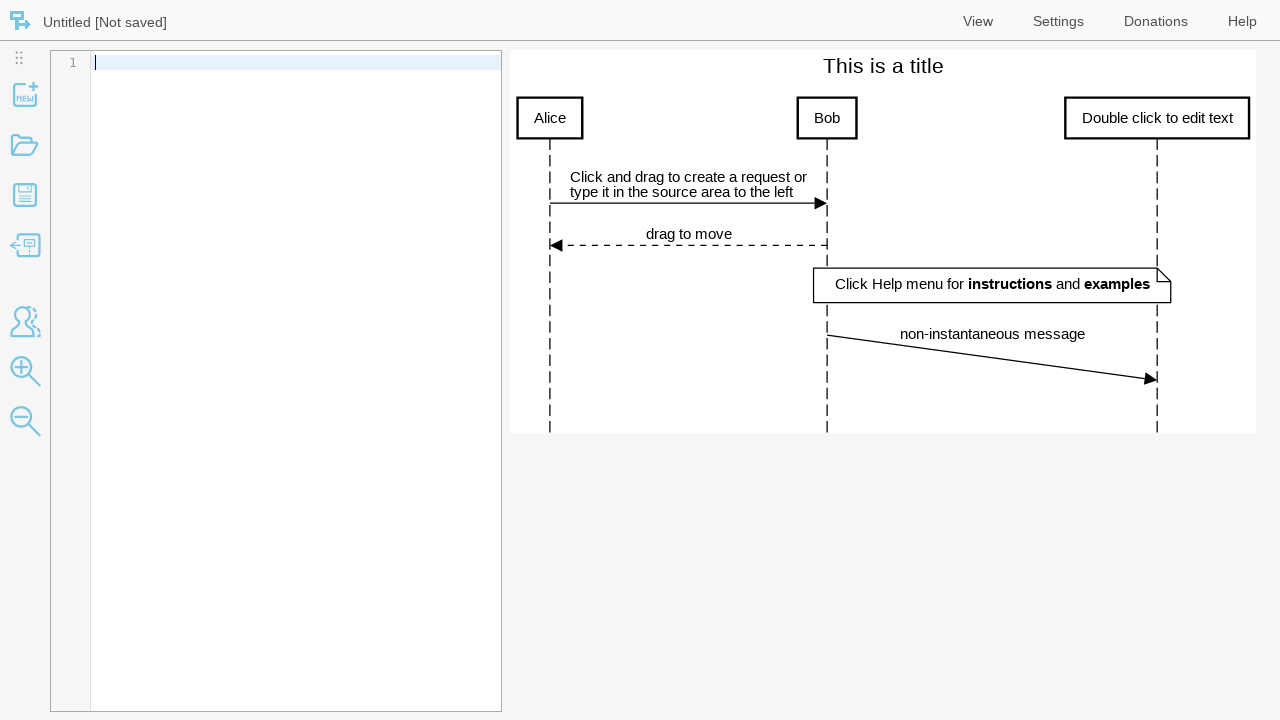

Entered sample sequence diagram code into editor on div.CodeMirror textarea
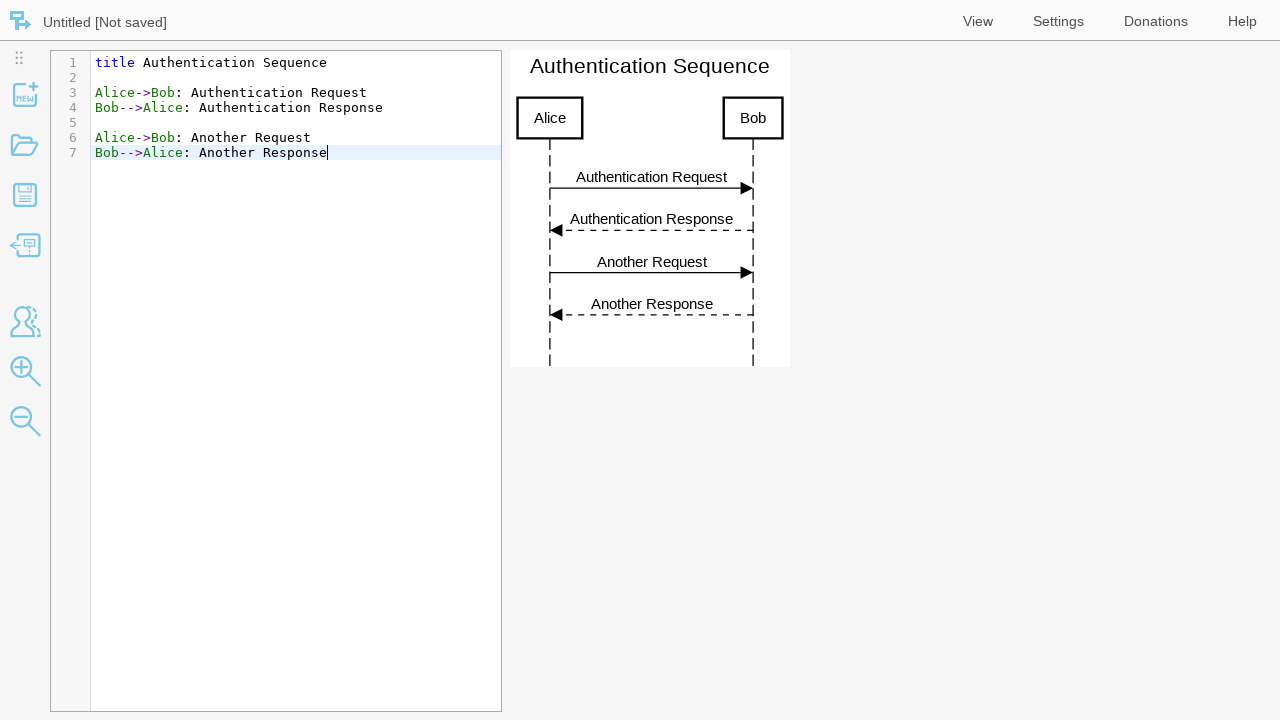

Pressed Escape to exit editor edit mode
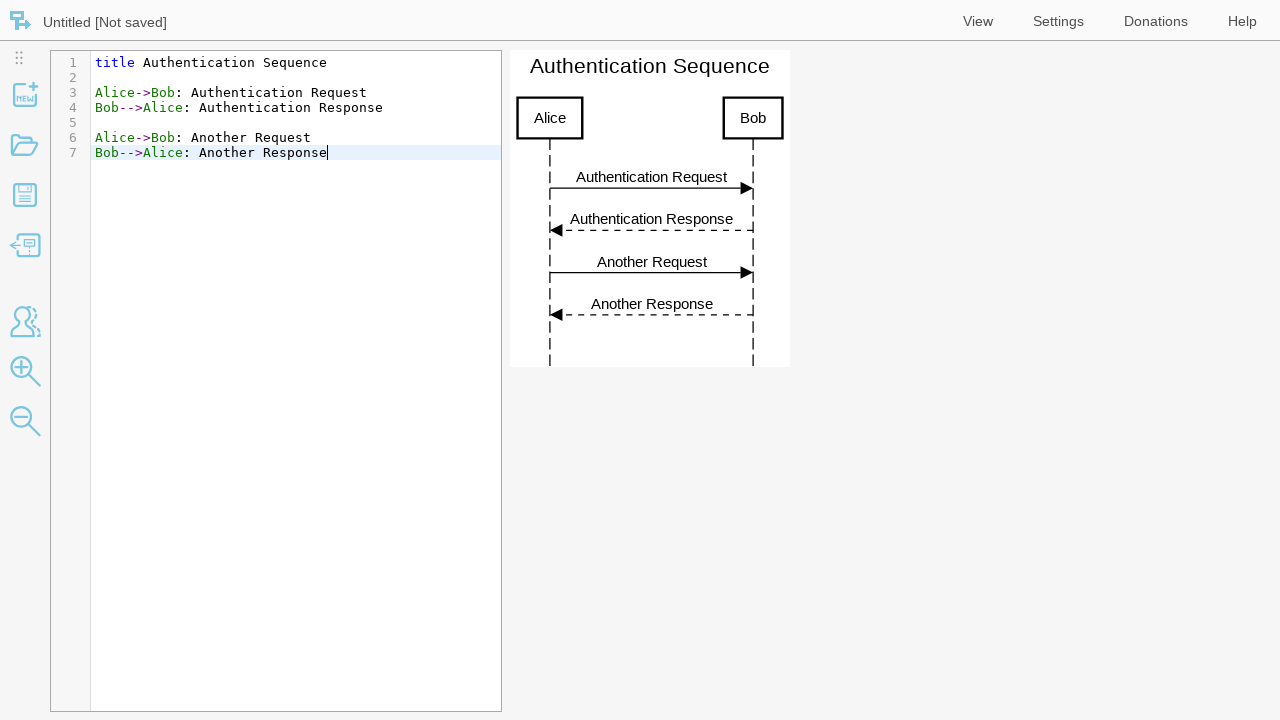

Waited for diagram to render (500ms)
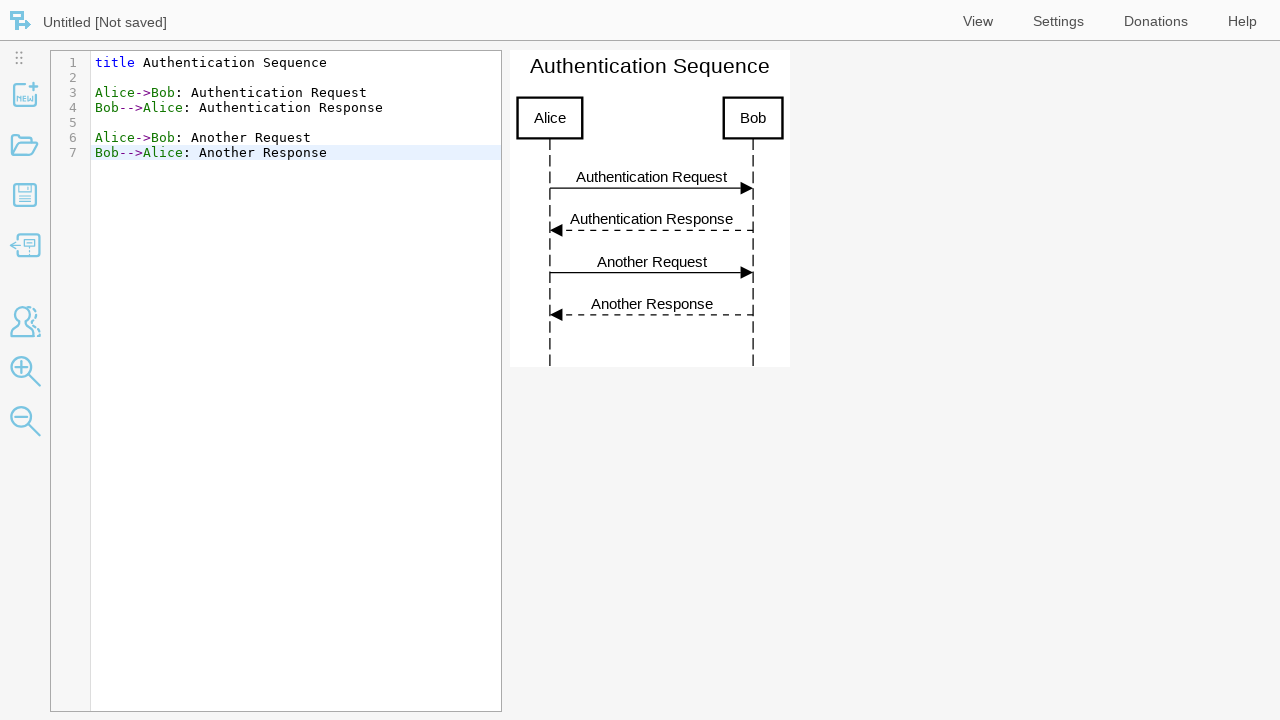

Clicked export button at (25, 245) on img#exportButton
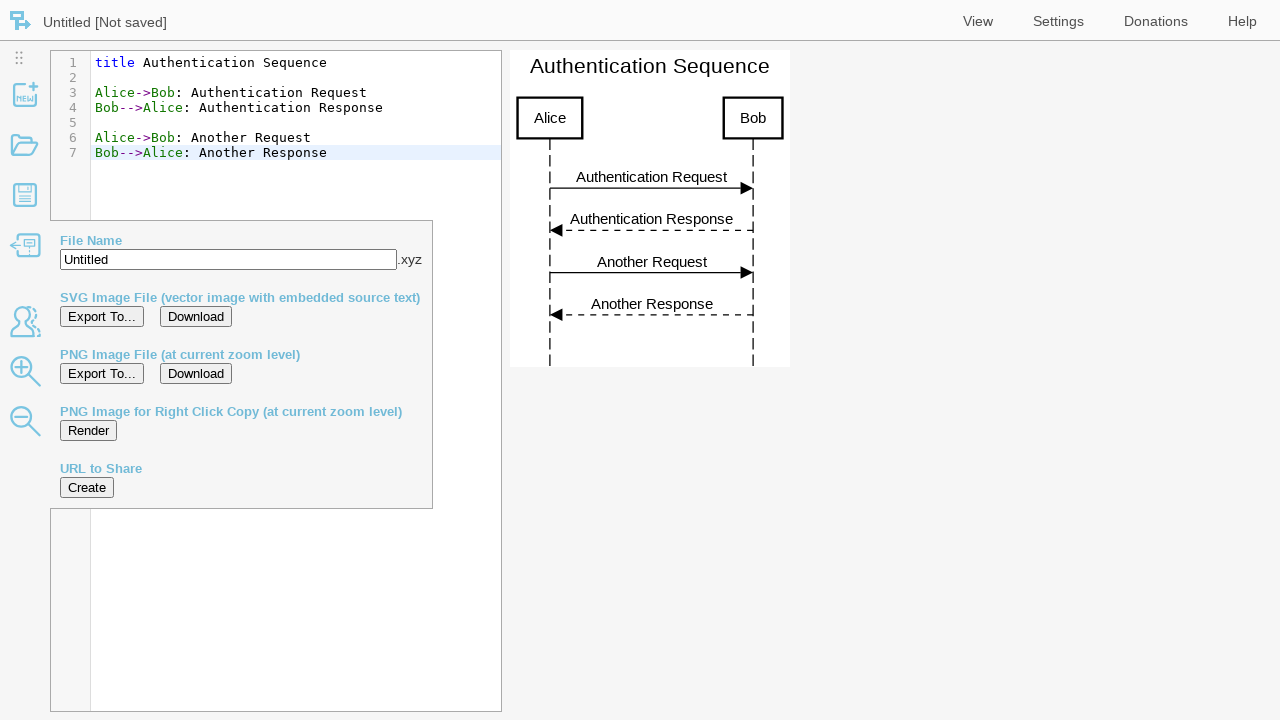

Clicked SVG download button to export diagram at (196, 316) on button#downloadButtonSvg
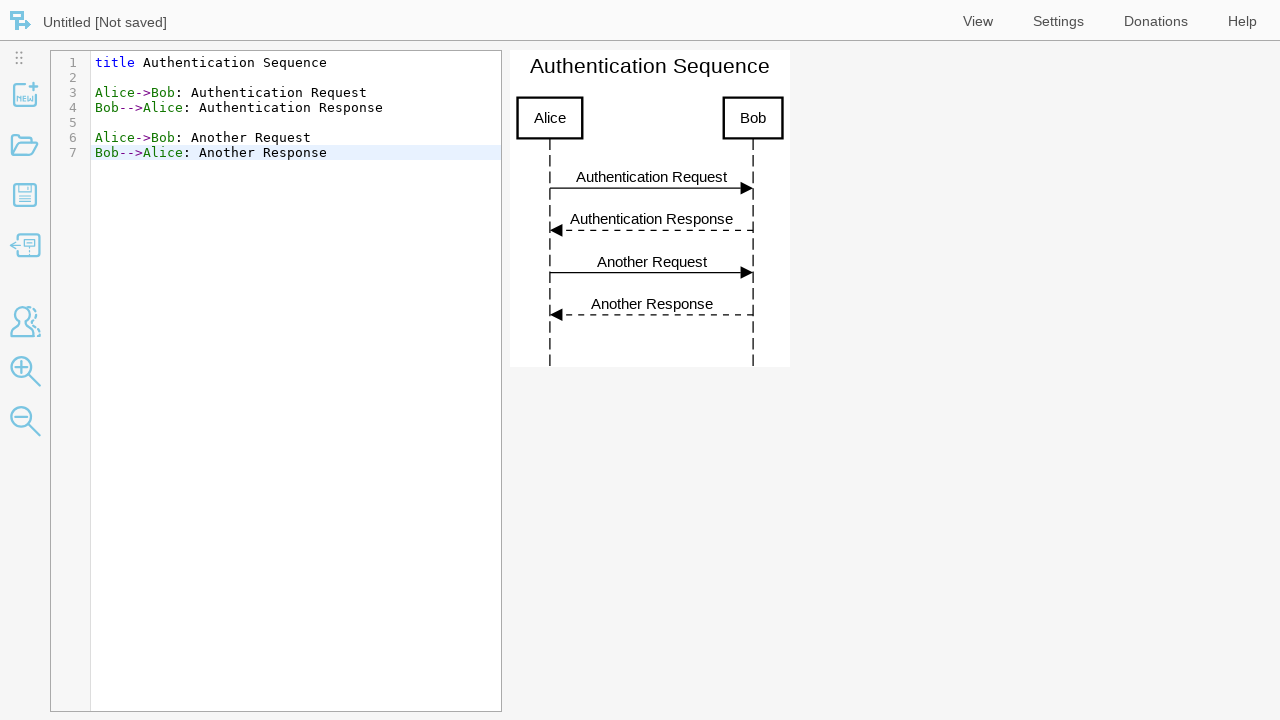

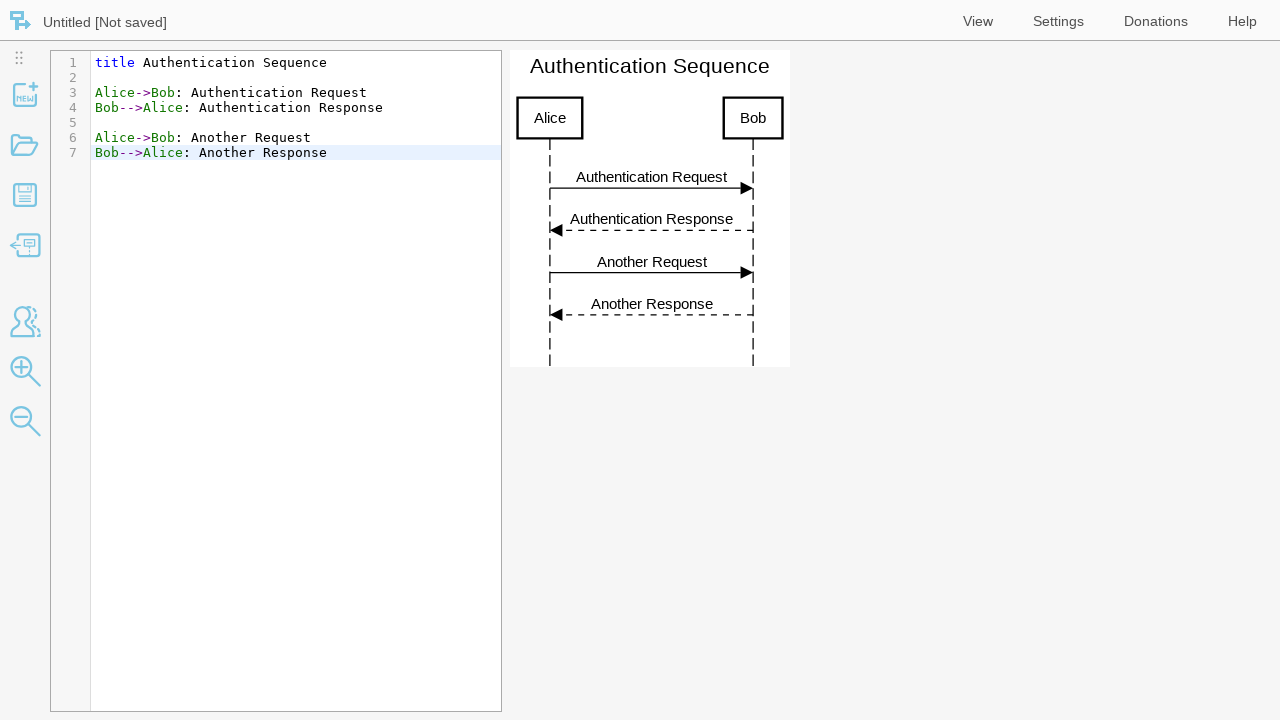